Navigates to the automation practice site, clicks on Demo Tables link, and verifies that the employee table loads successfully

Starting URL: http://automationbykrishna.com/

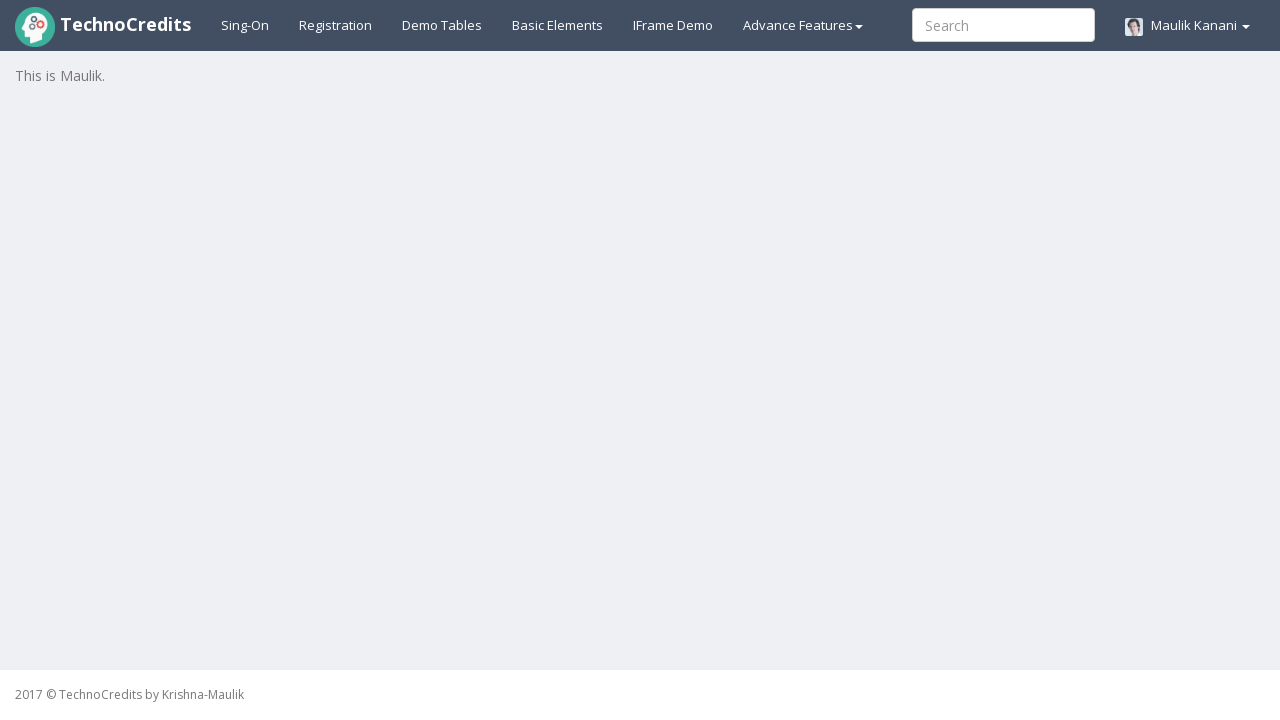

Navigated to automation practice site at http://automationbykrishna.com/
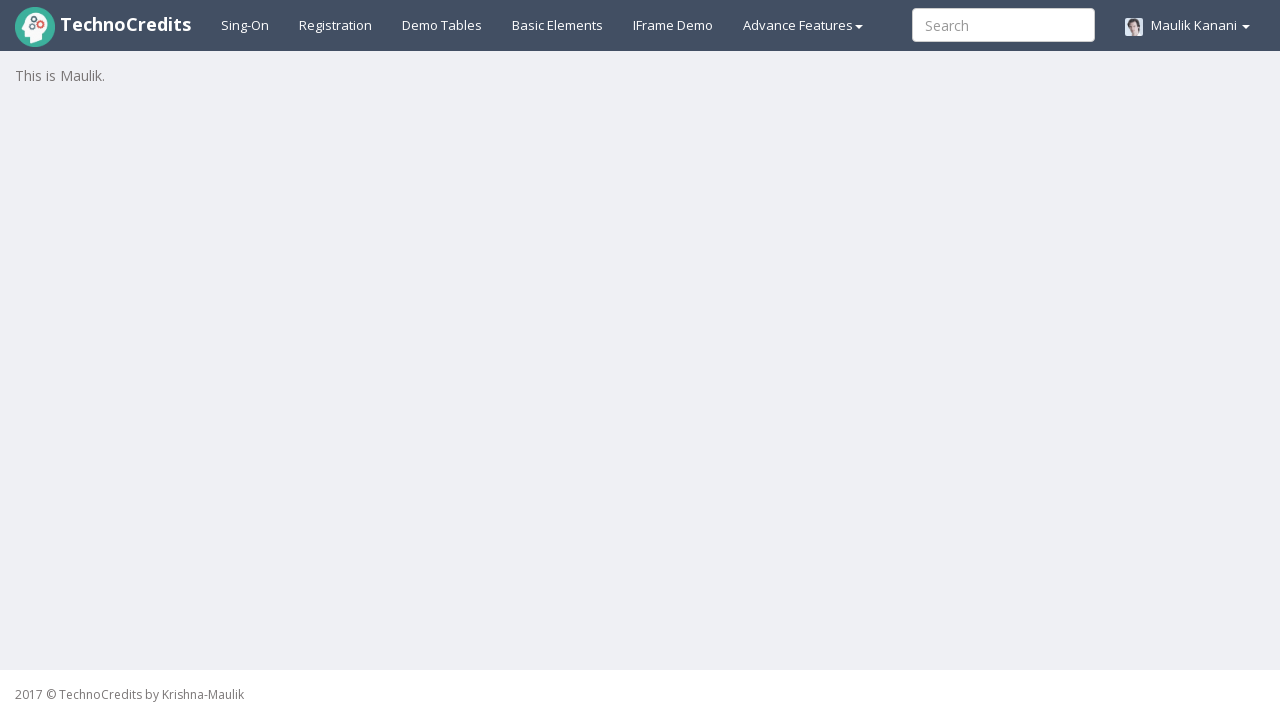

Clicked on Demo Tables link at (442, 25) on a:has-text('Demo Tables')
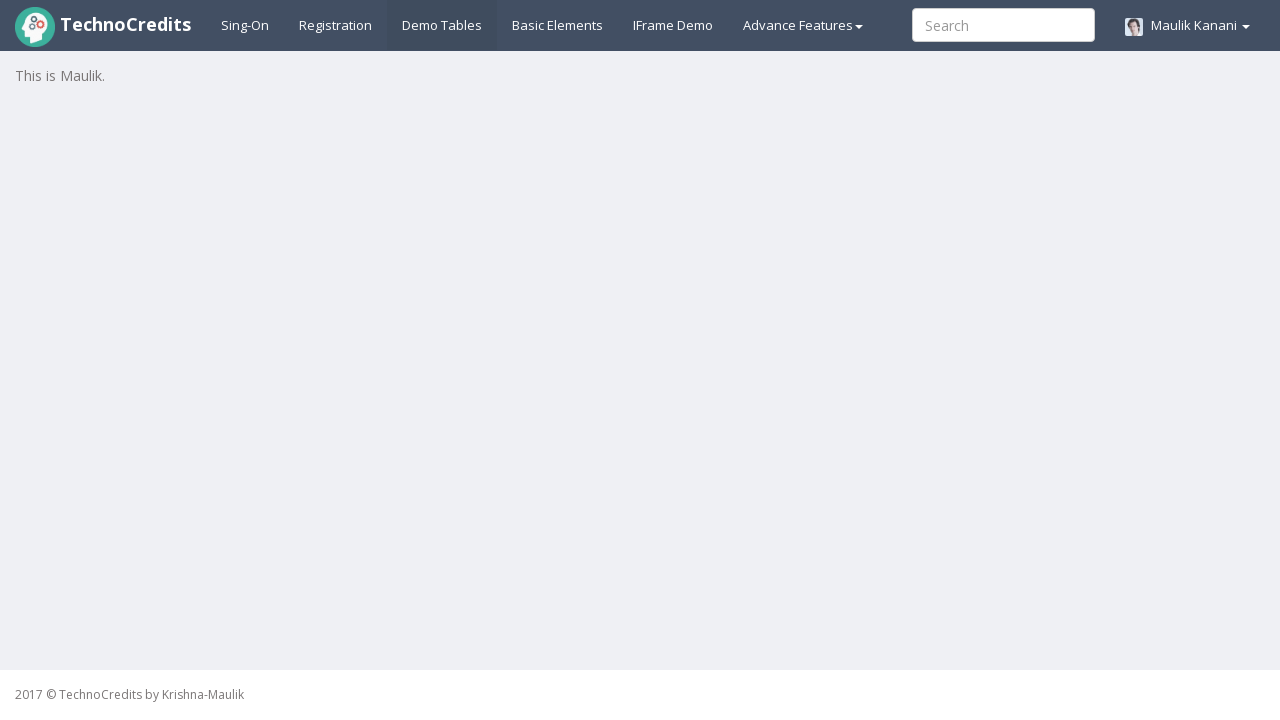

Employee table loaded successfully
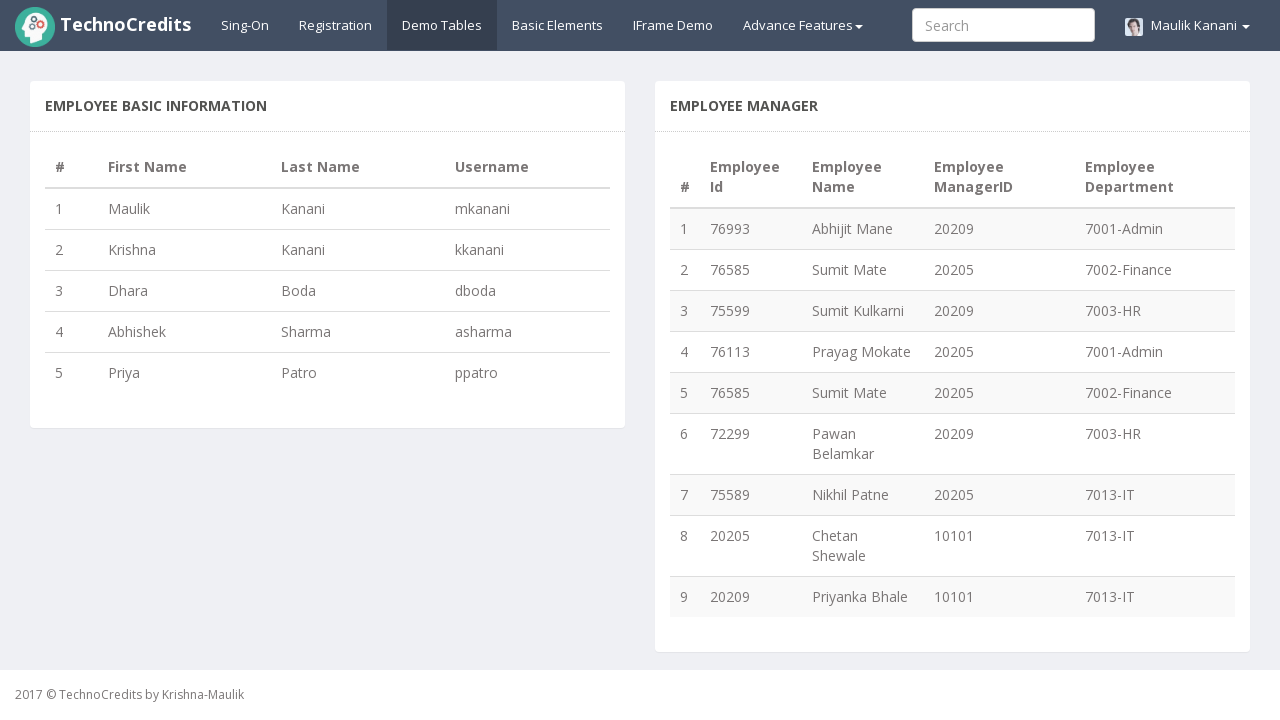

Verified that table rows with data are present in the employee table
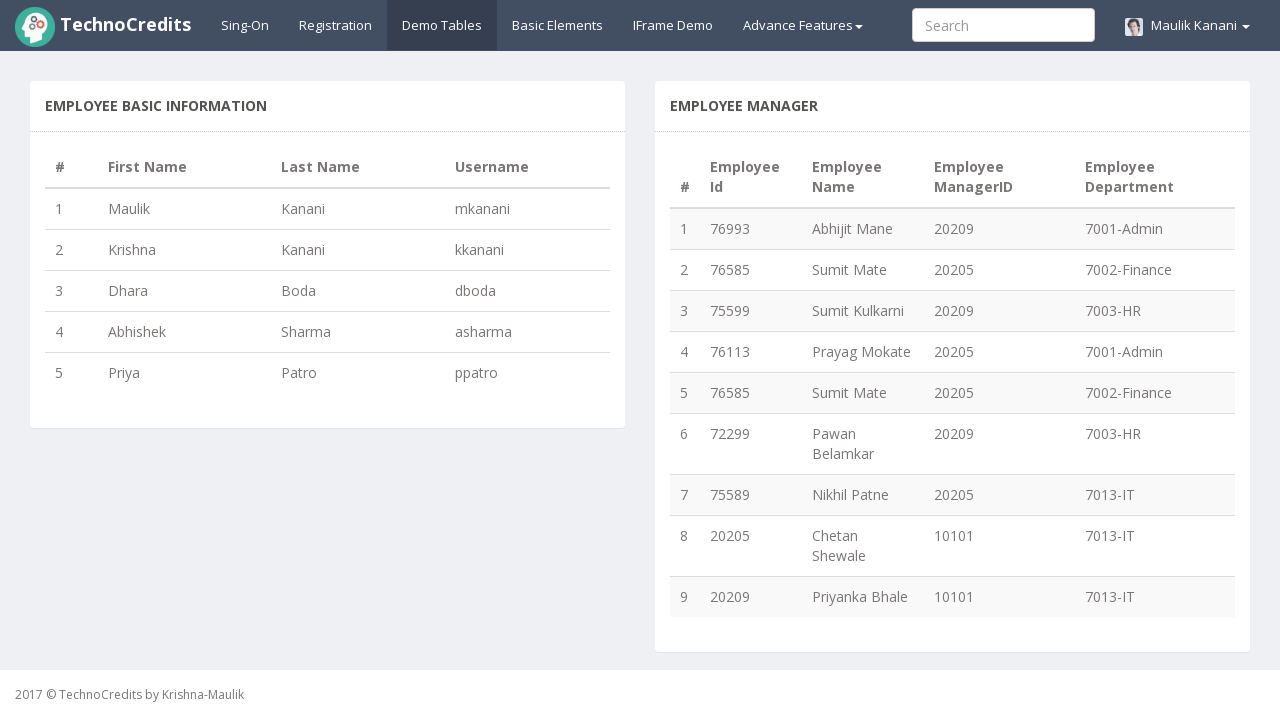

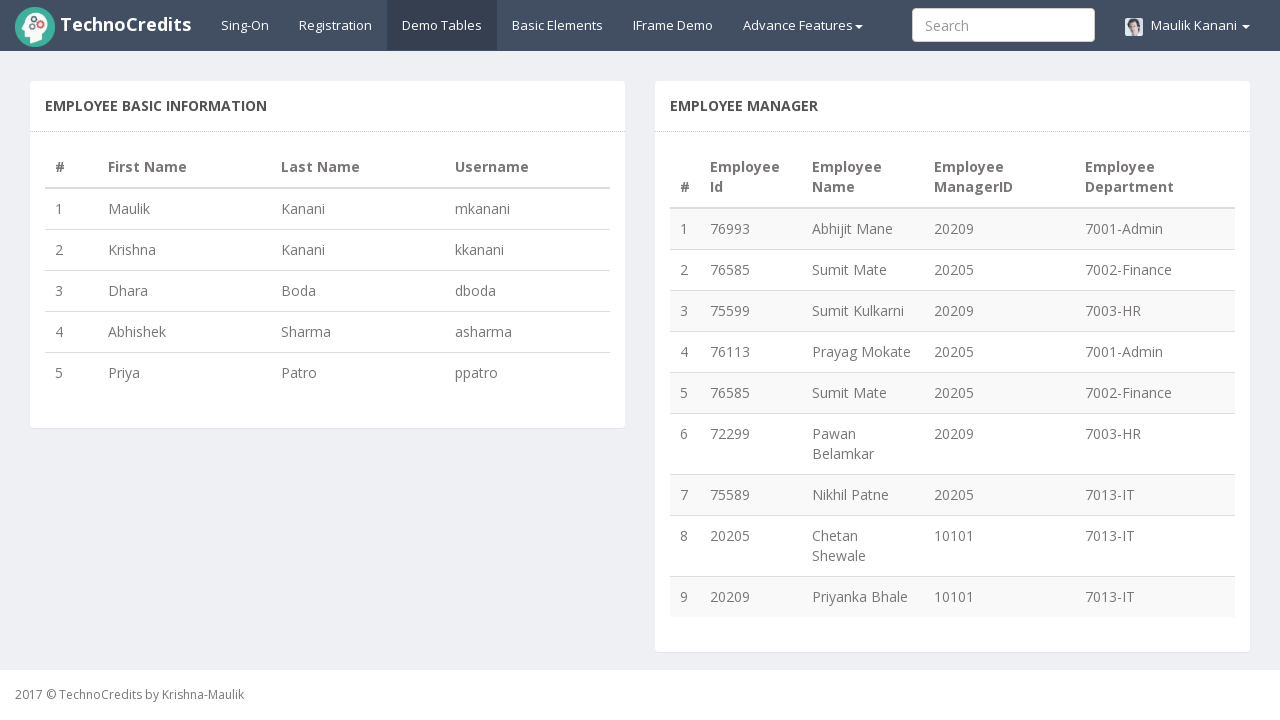